Tests that the currently applied filter is highlighted with a selected class

Starting URL: https://demo.playwright.dev/todomvc

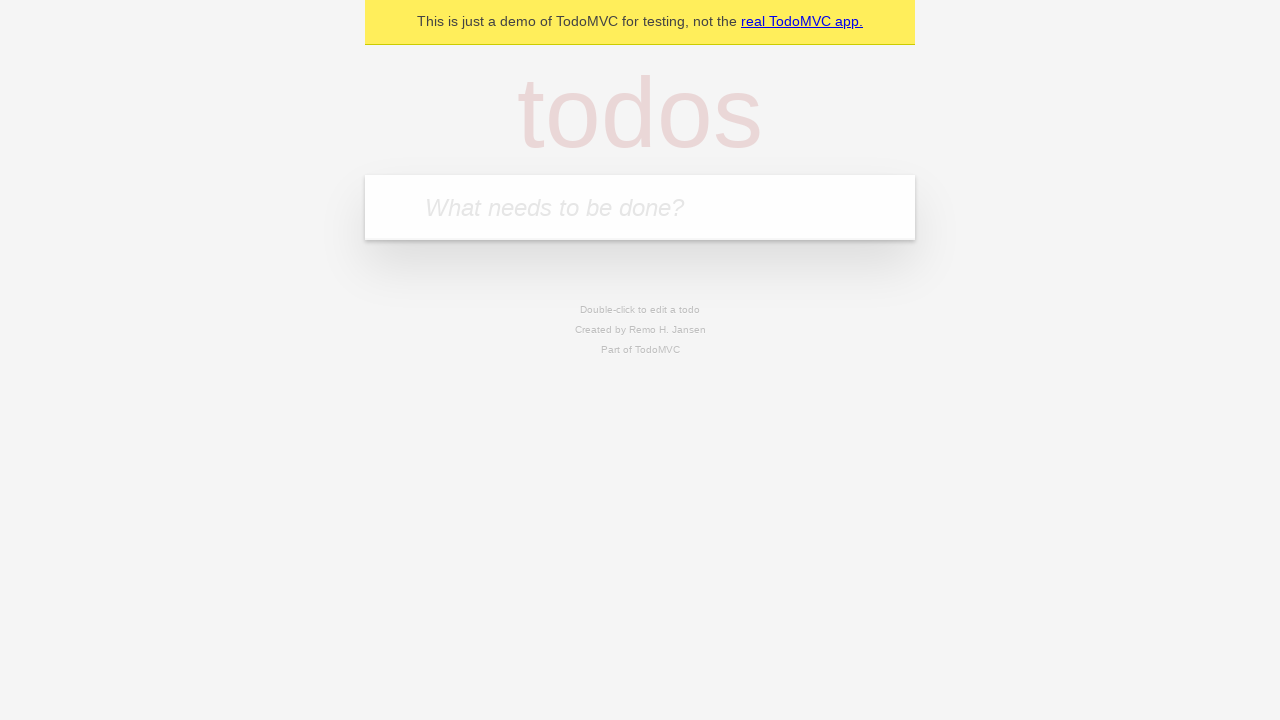

Filled todo input with 'buy some cheese' on internal:attr=[placeholder="What needs to be done?"i]
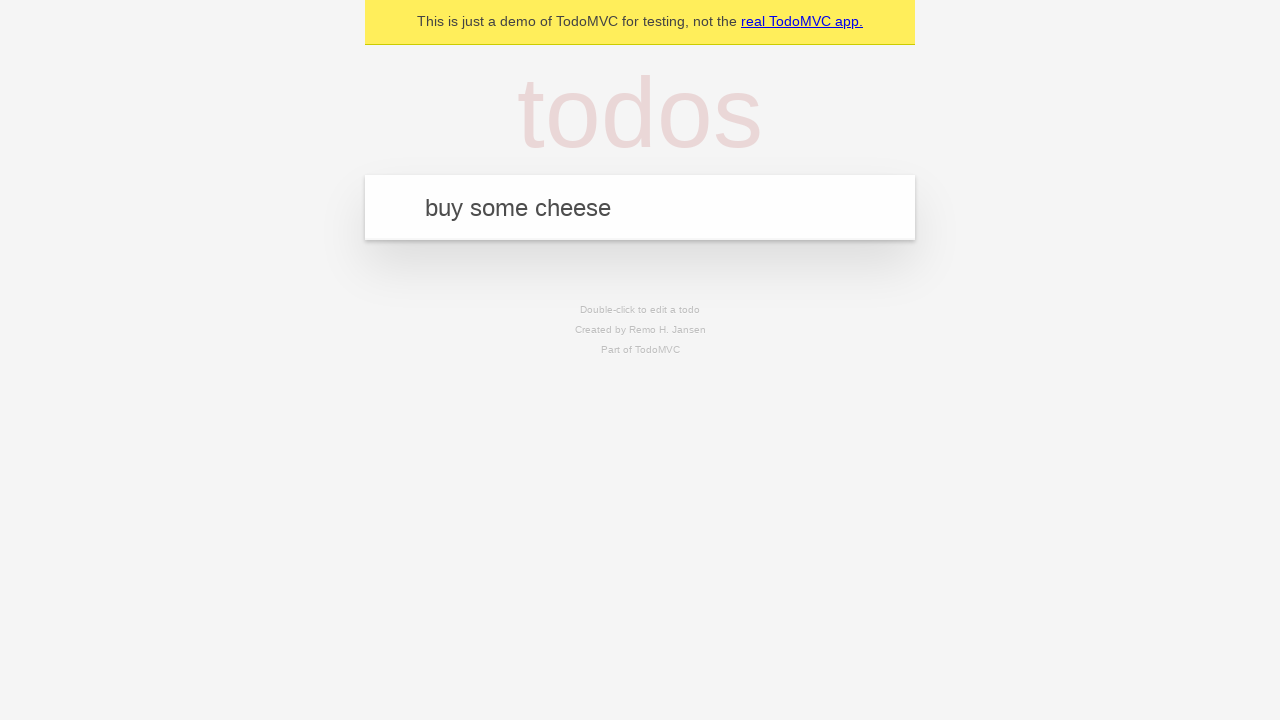

Pressed Enter to create todo 'buy some cheese' on internal:attr=[placeholder="What needs to be done?"i]
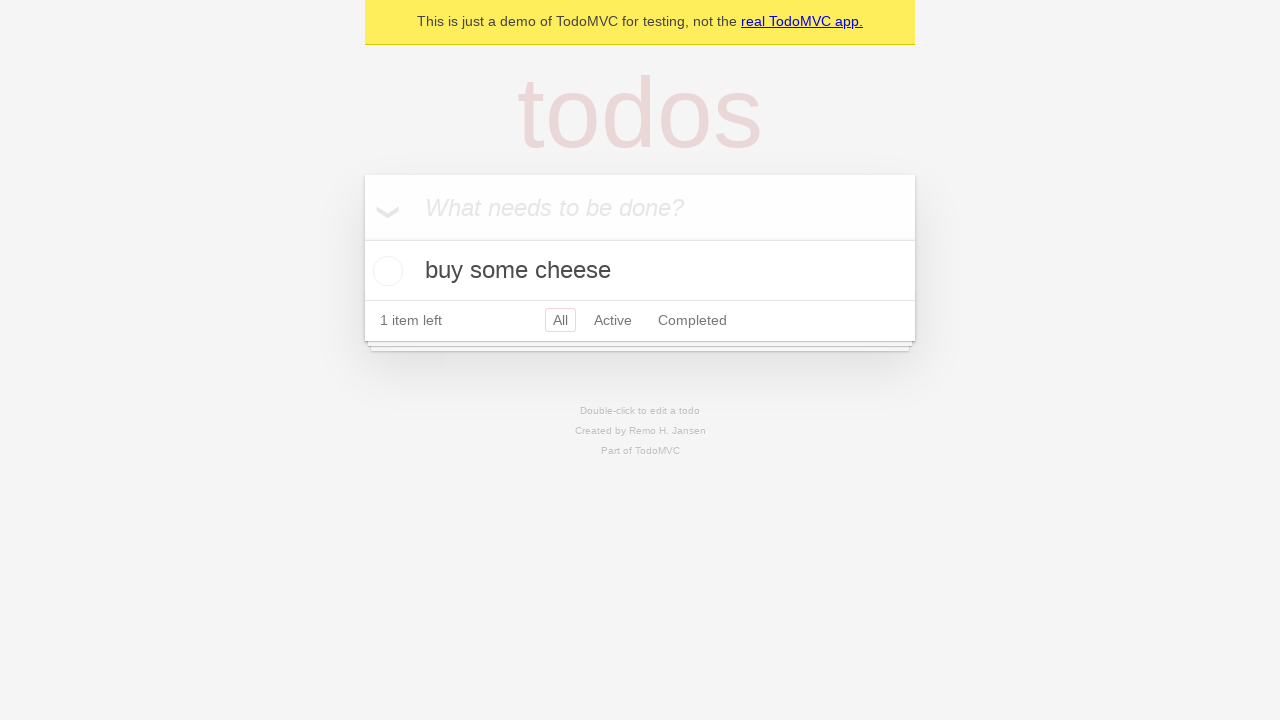

Filled todo input with 'feed the cat' on internal:attr=[placeholder="What needs to be done?"i]
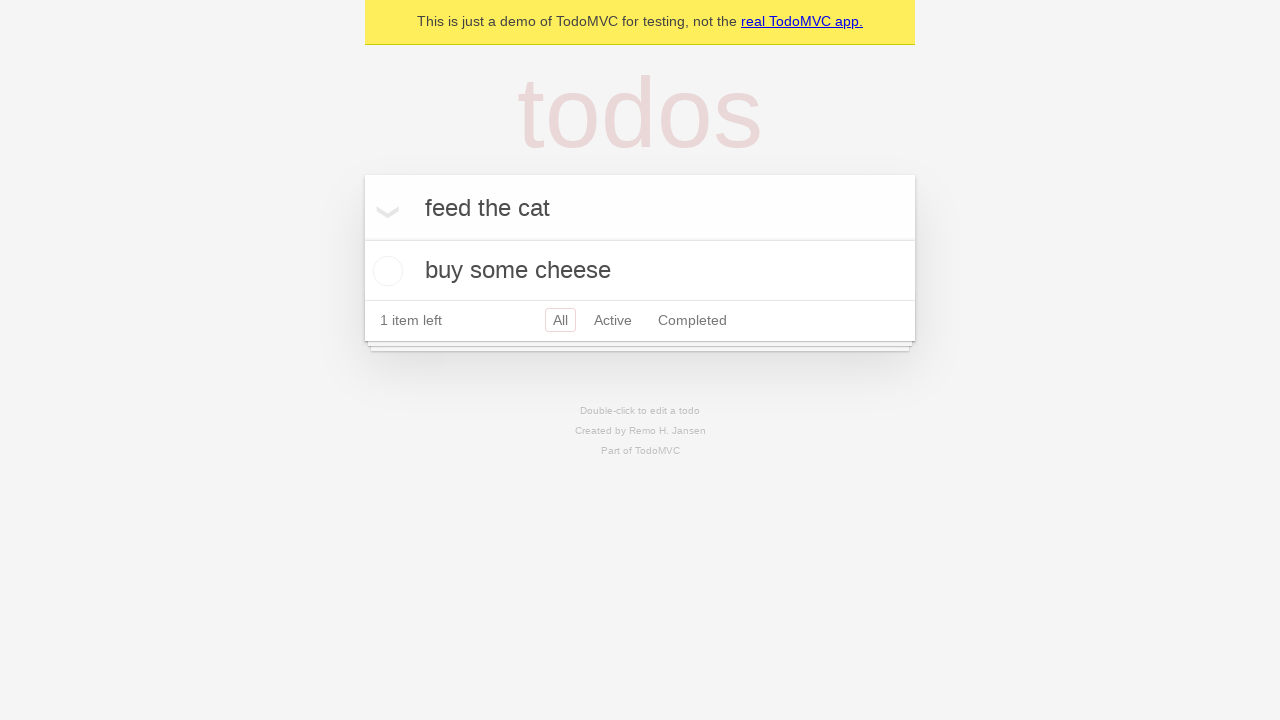

Pressed Enter to create todo 'feed the cat' on internal:attr=[placeholder="What needs to be done?"i]
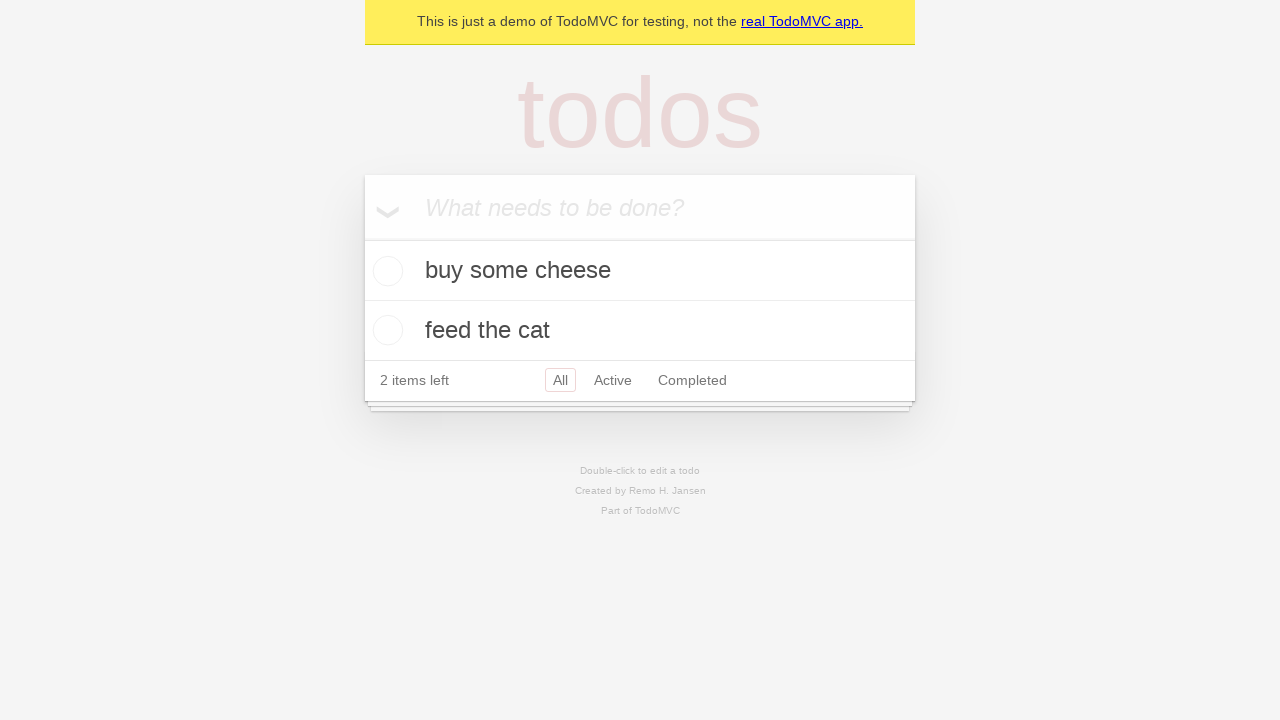

Filled todo input with 'book a doctors appointment' on internal:attr=[placeholder="What needs to be done?"i]
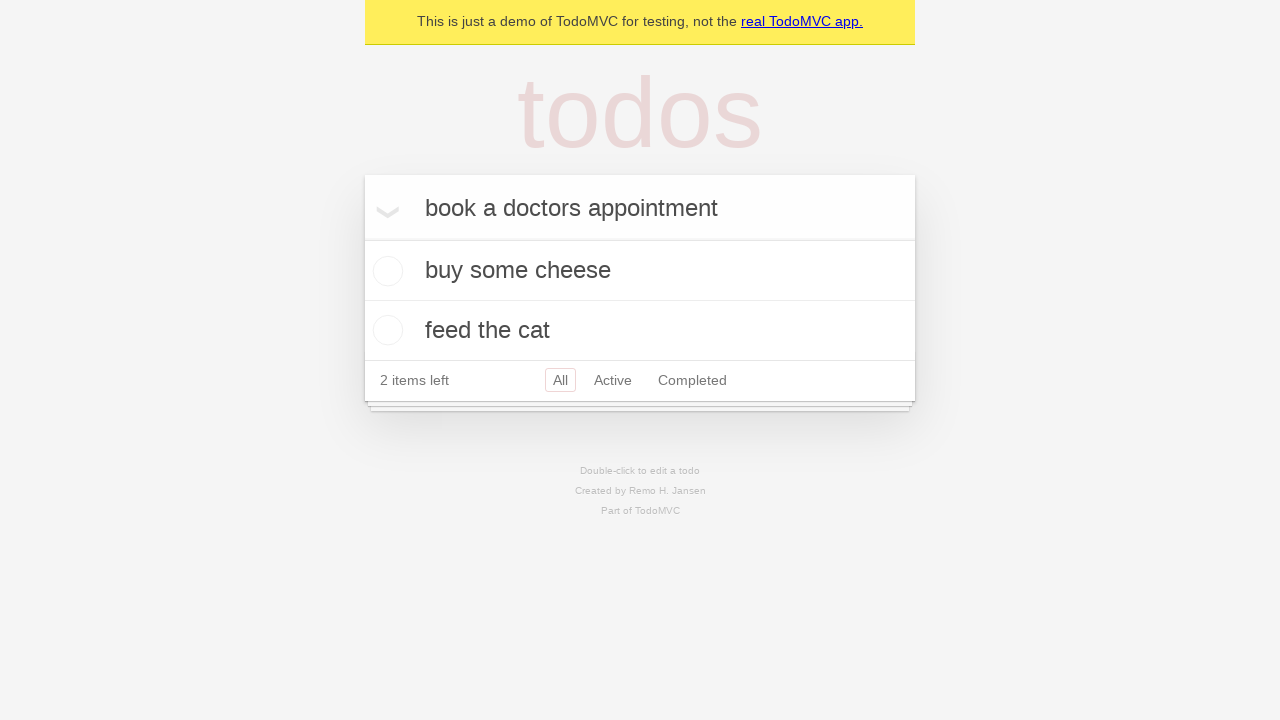

Pressed Enter to create todo 'book a doctors appointment' on internal:attr=[placeholder="What needs to be done?"i]
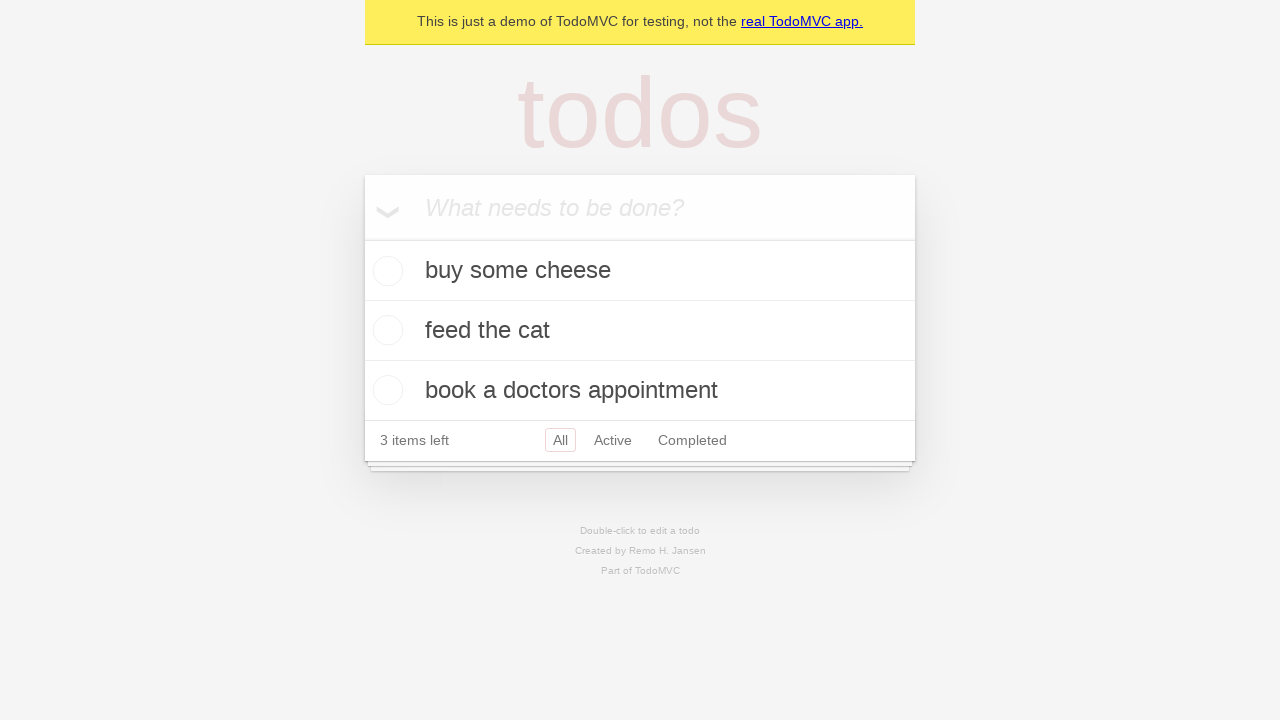

Clicked Active filter link at (613, 440) on internal:role=link[name="Active"i]
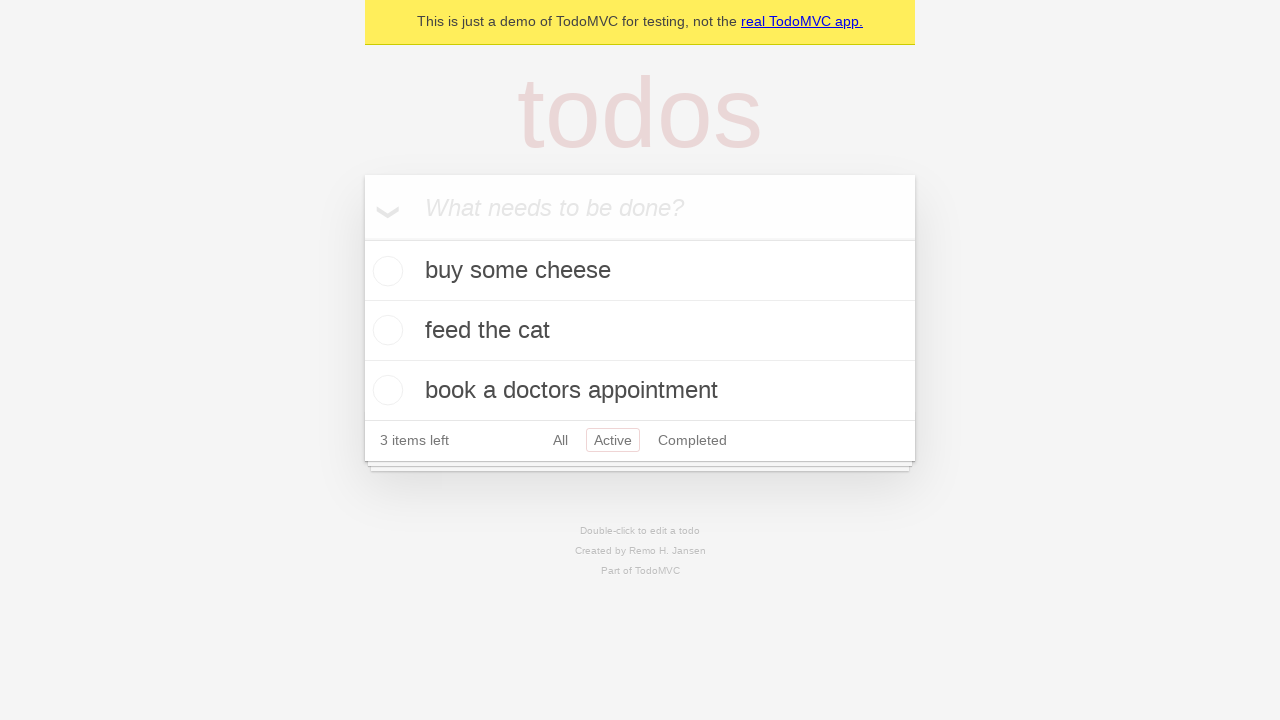

Waited 300ms for Active filter to apply
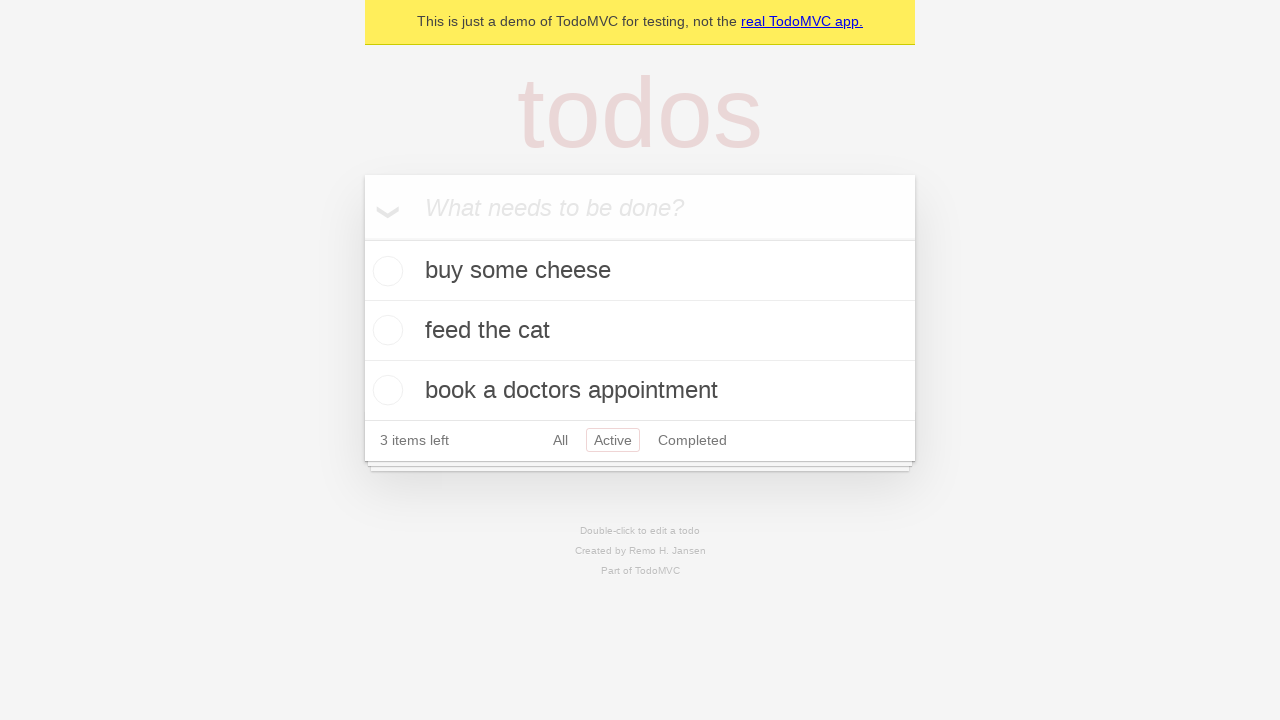

Clicked Completed filter link at (692, 440) on internal:role=link[name="Completed"i]
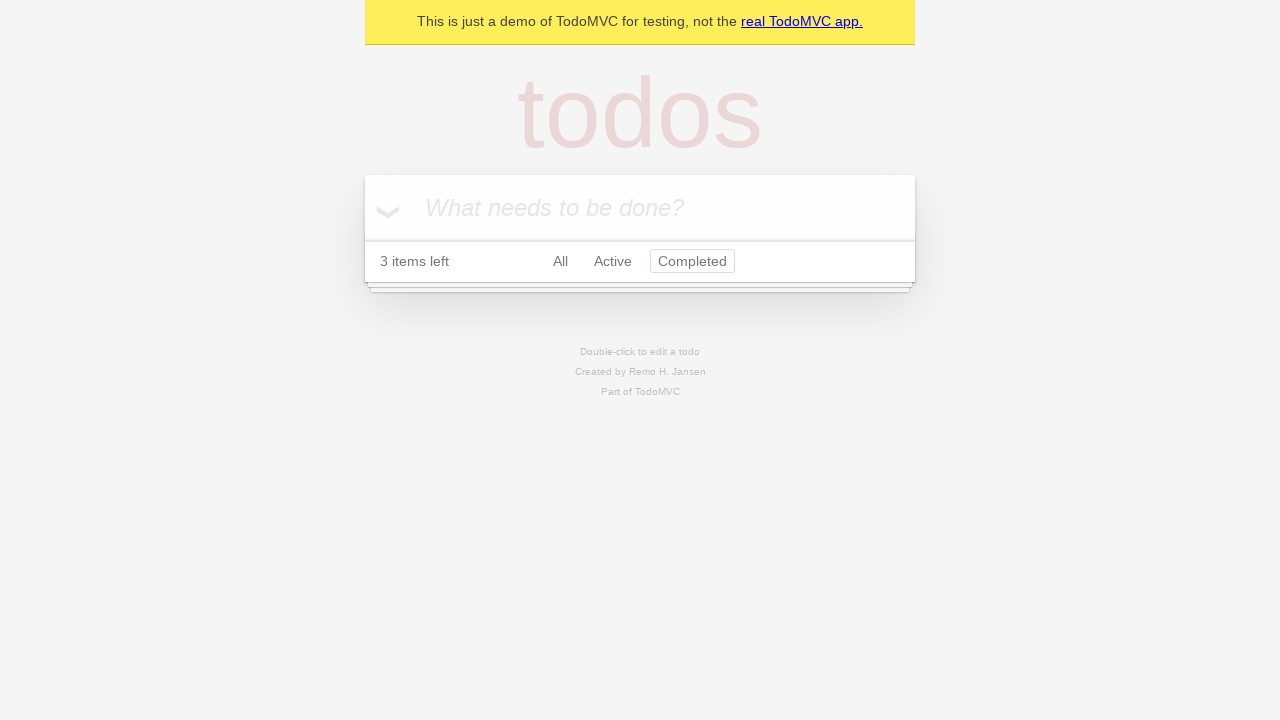

Waited 300ms for Completed filter to apply
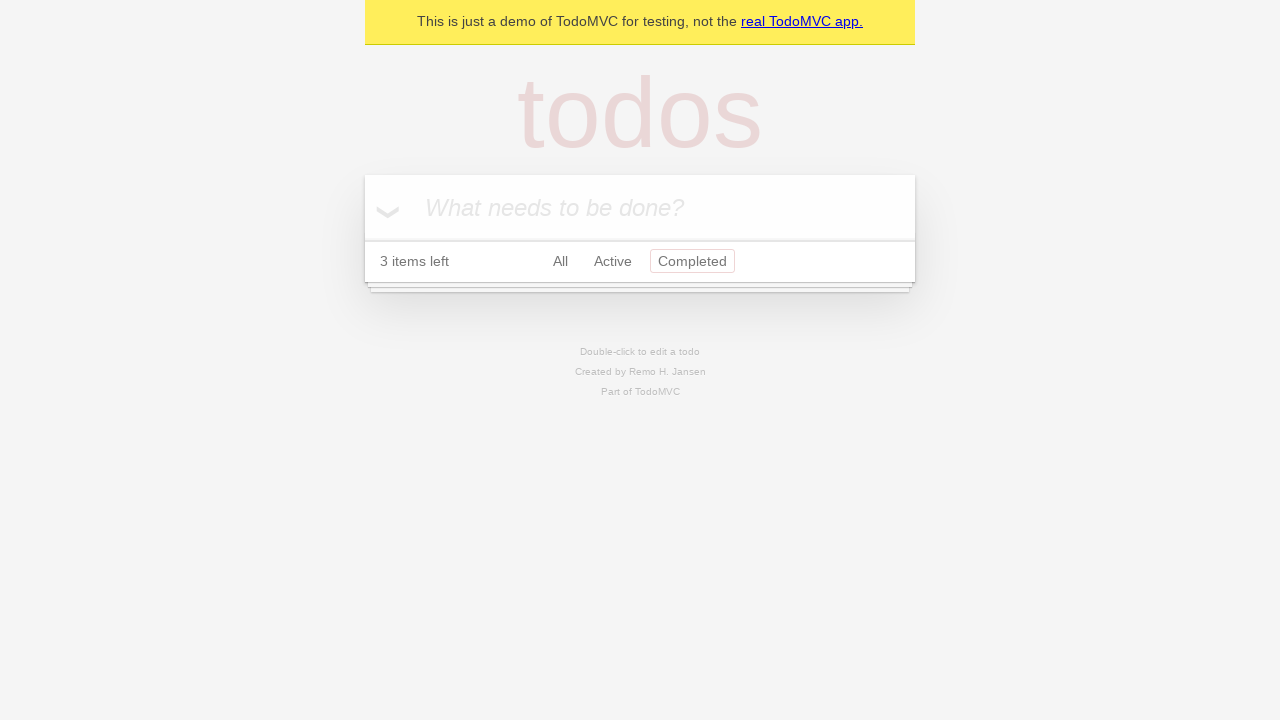

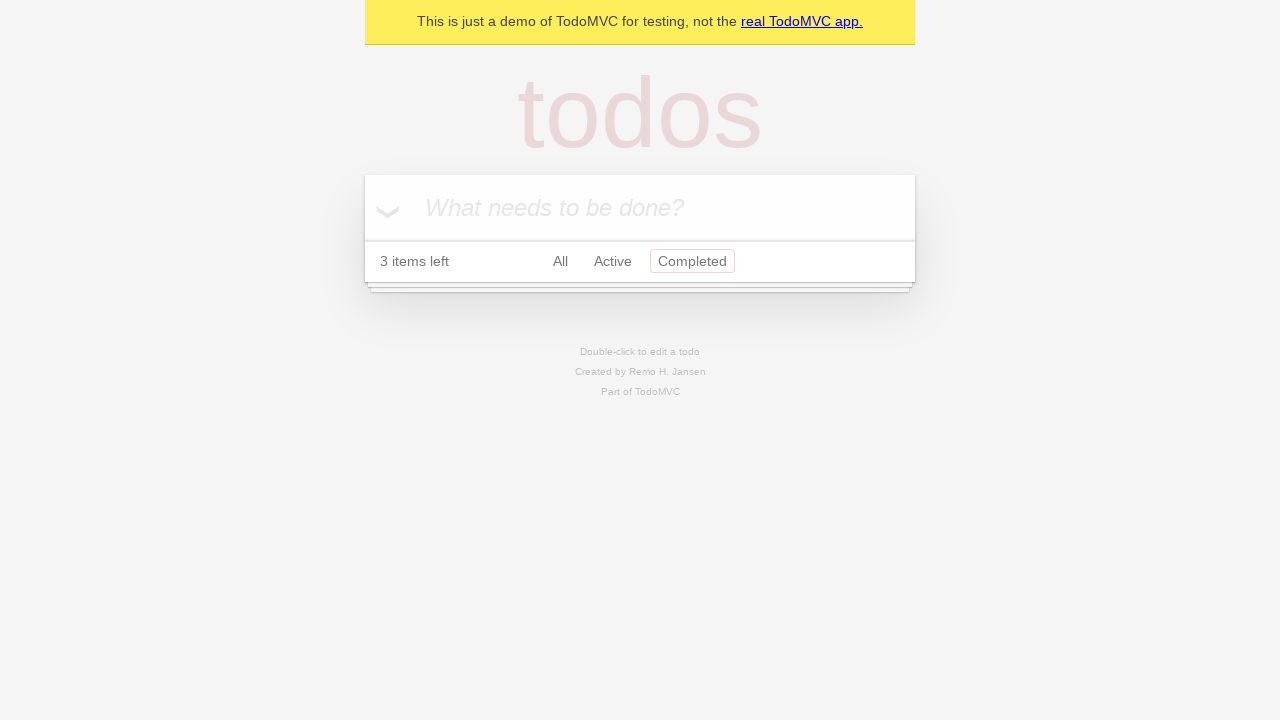